Tests the search functionality on an e-commerce practice site by searching for items containing "ca", verifying the filtered results count, and adding items to cart including a specific item (Cashews).

Starting URL: http://rahulshettyacademy.com/seleniumPractise/#/

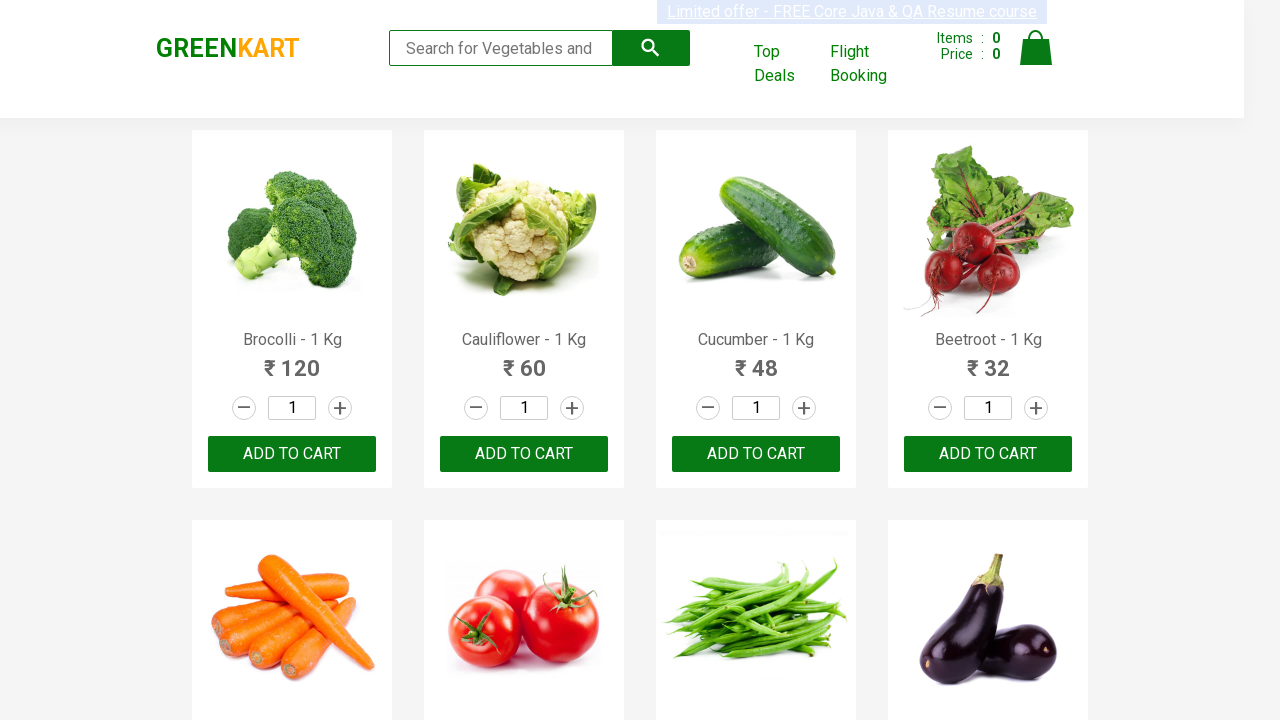

Filled search box with 'ca' on .search-keyword
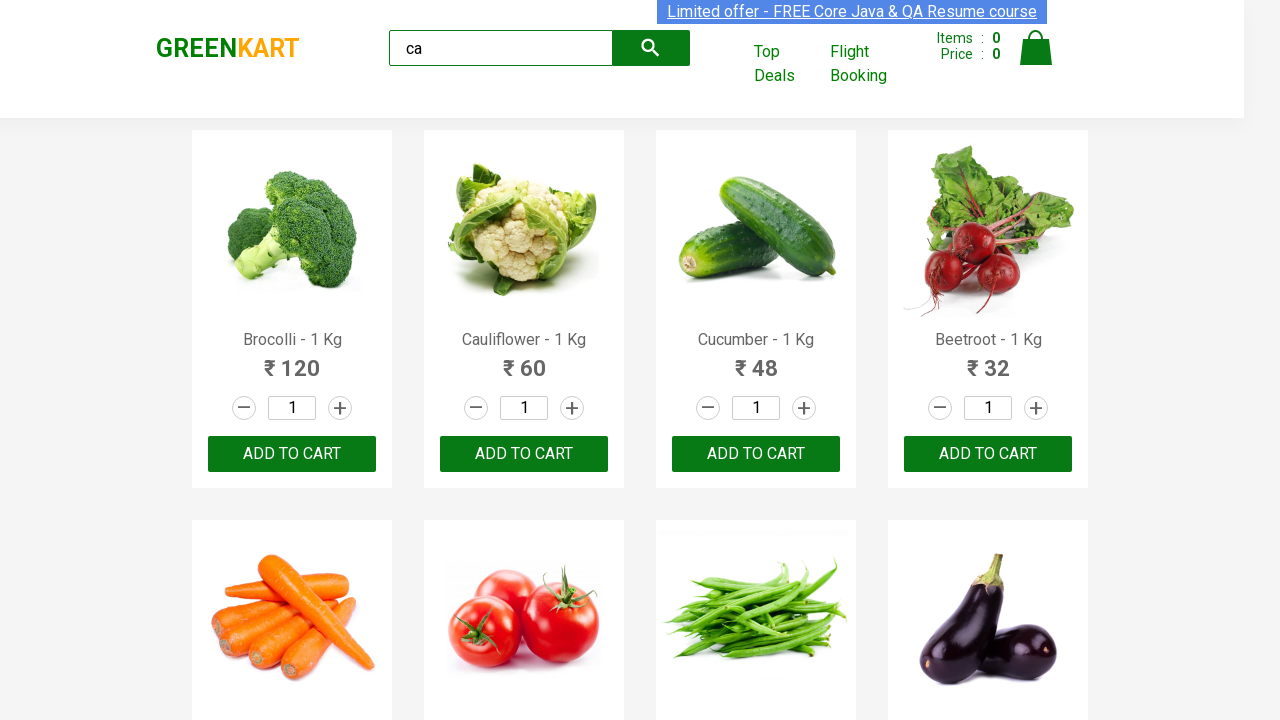

Waited for products to load after search
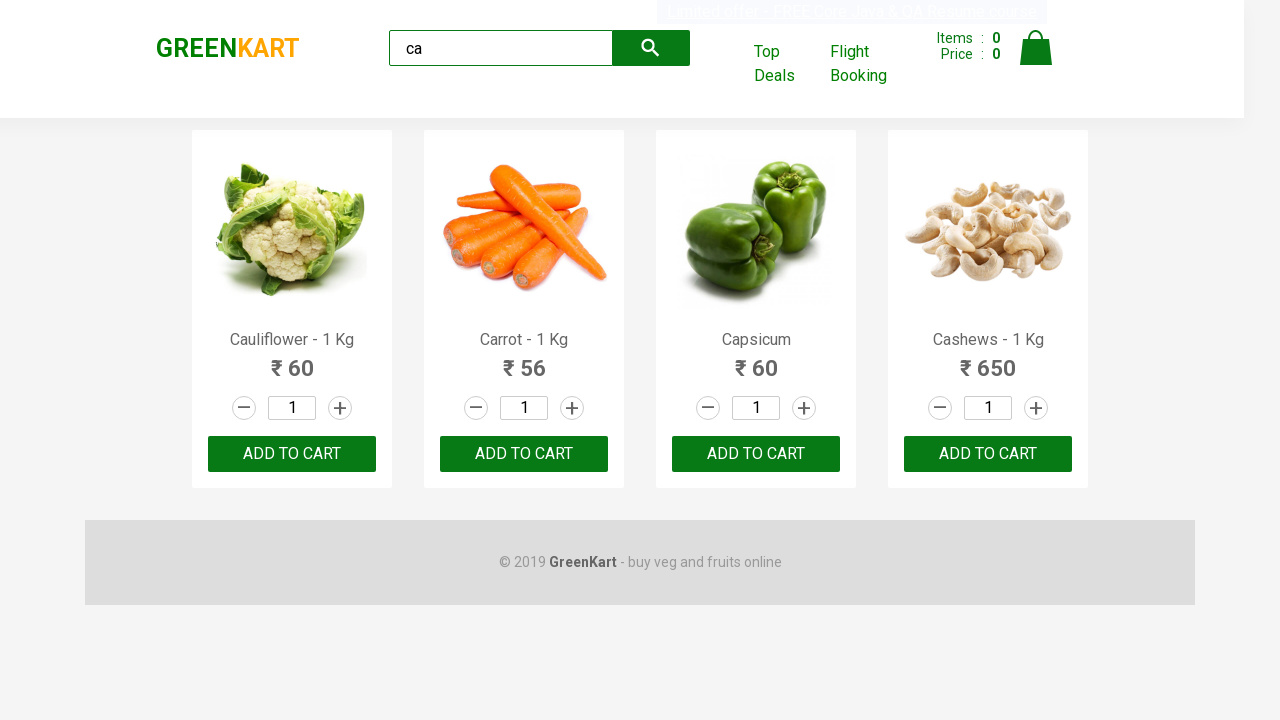

Located all product elements
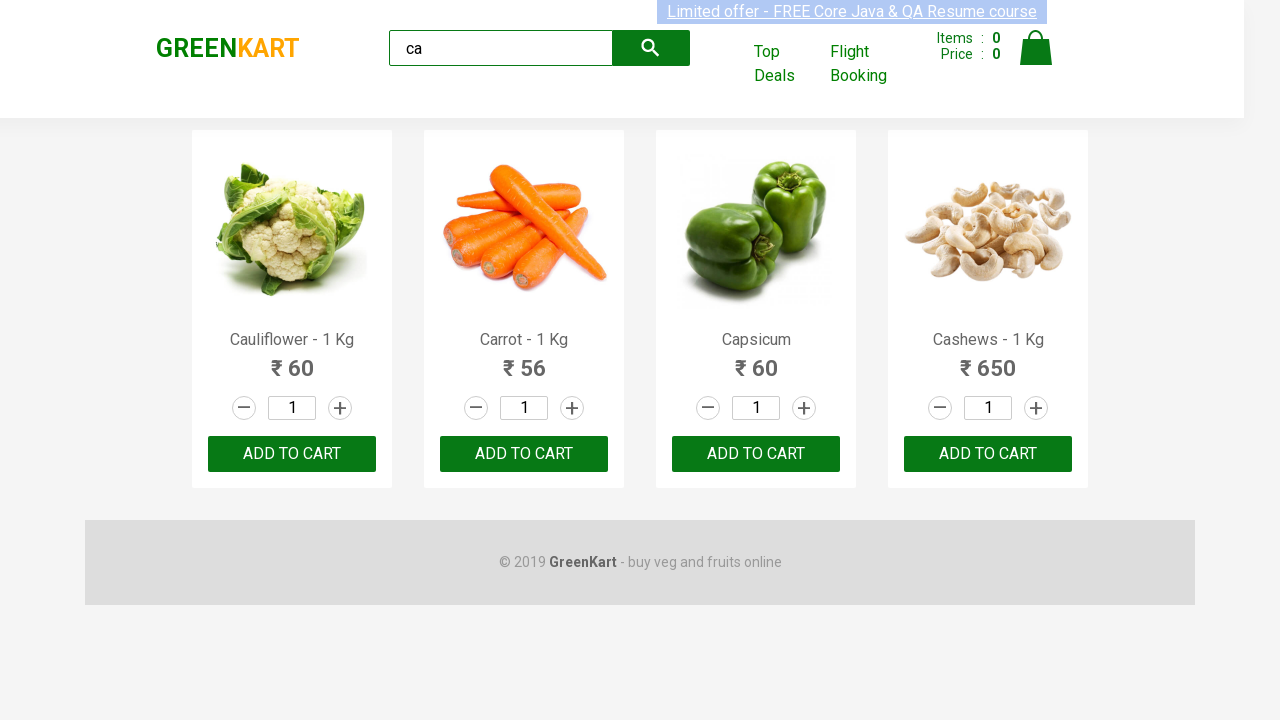

Verified that exactly 4 filtered products are displayed
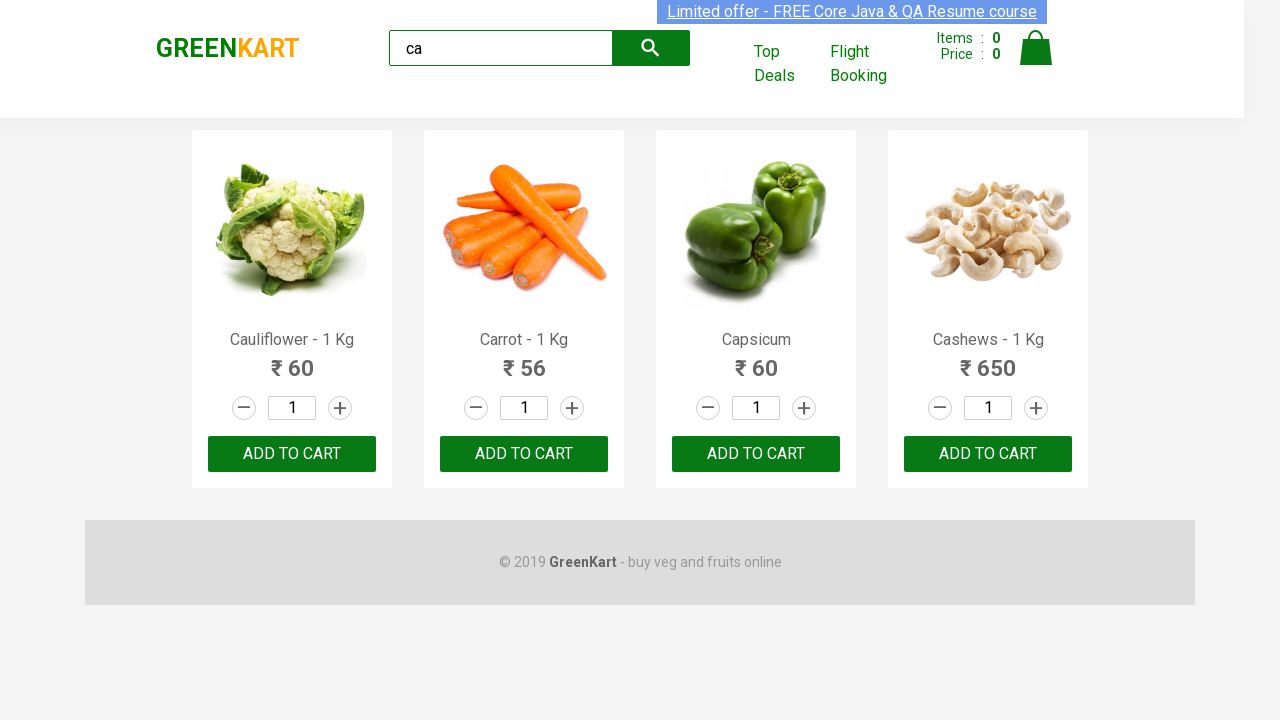

Verified search input contains 'ca'
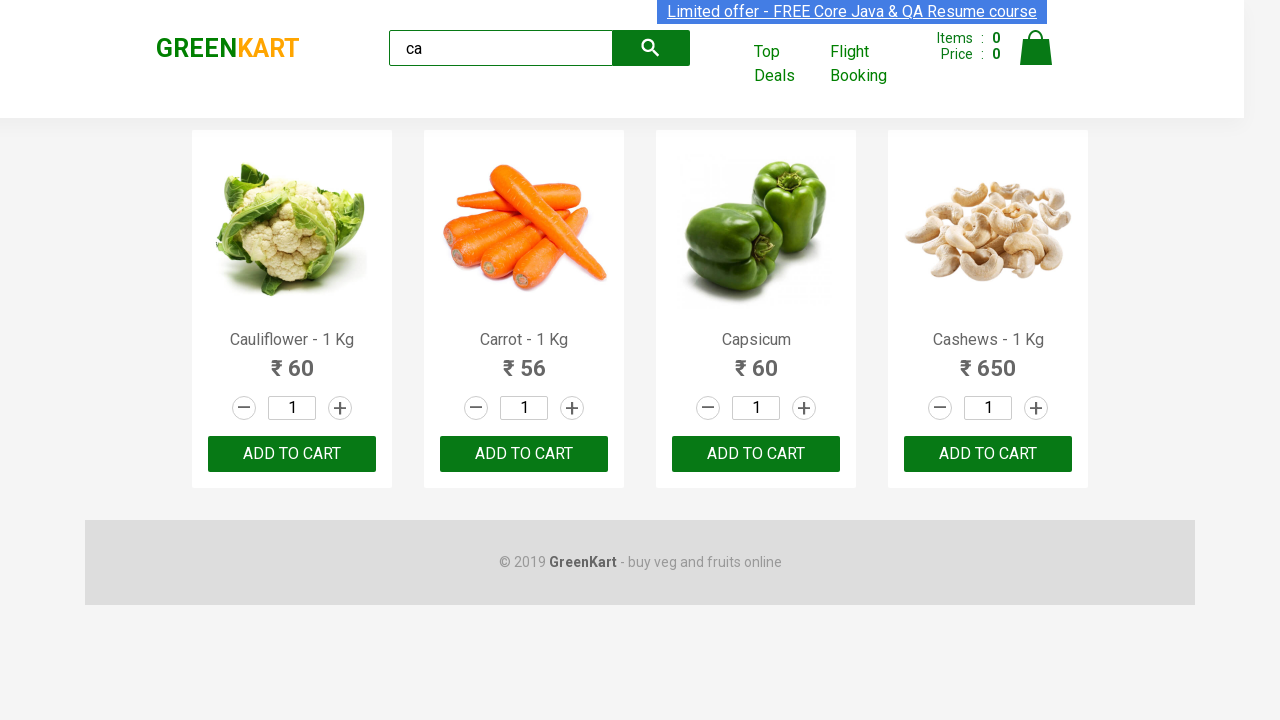

Clicked ADD TO CART button on the third product at (756, 454) on .products .product >> nth=2 >> text=ADD TO CART
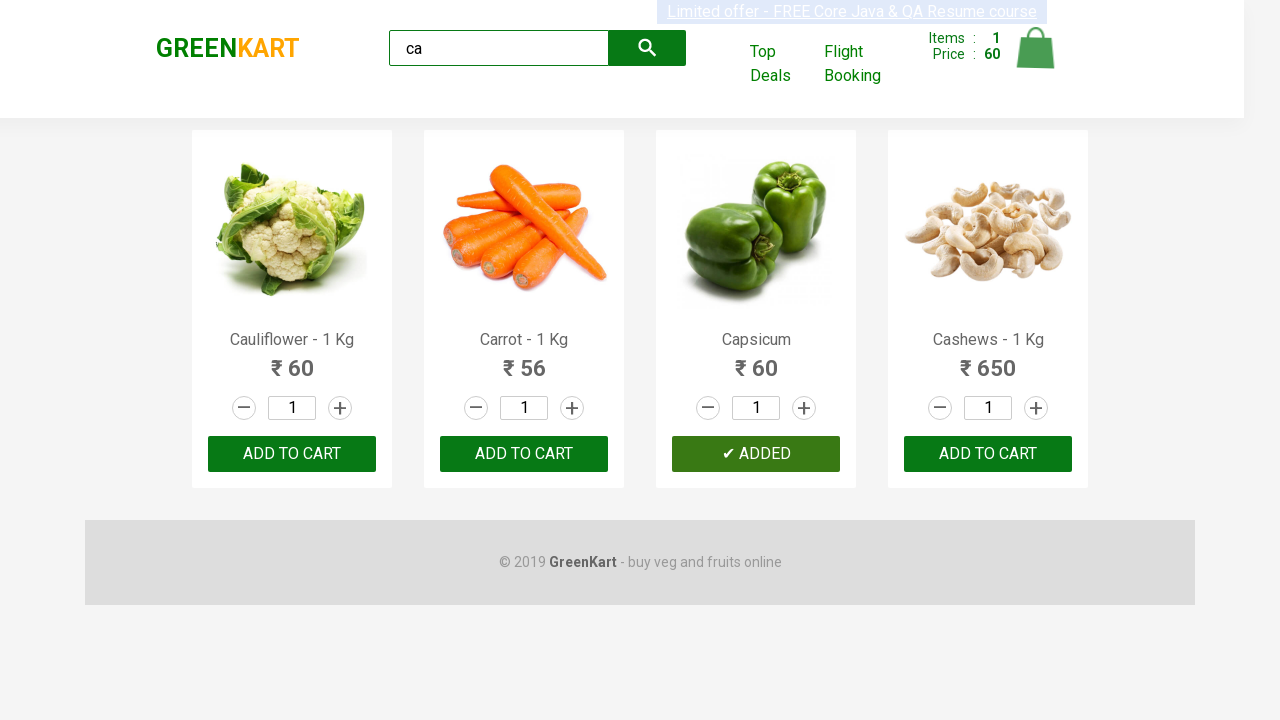

Retrieved product name: Cauliflower - 1 Kg
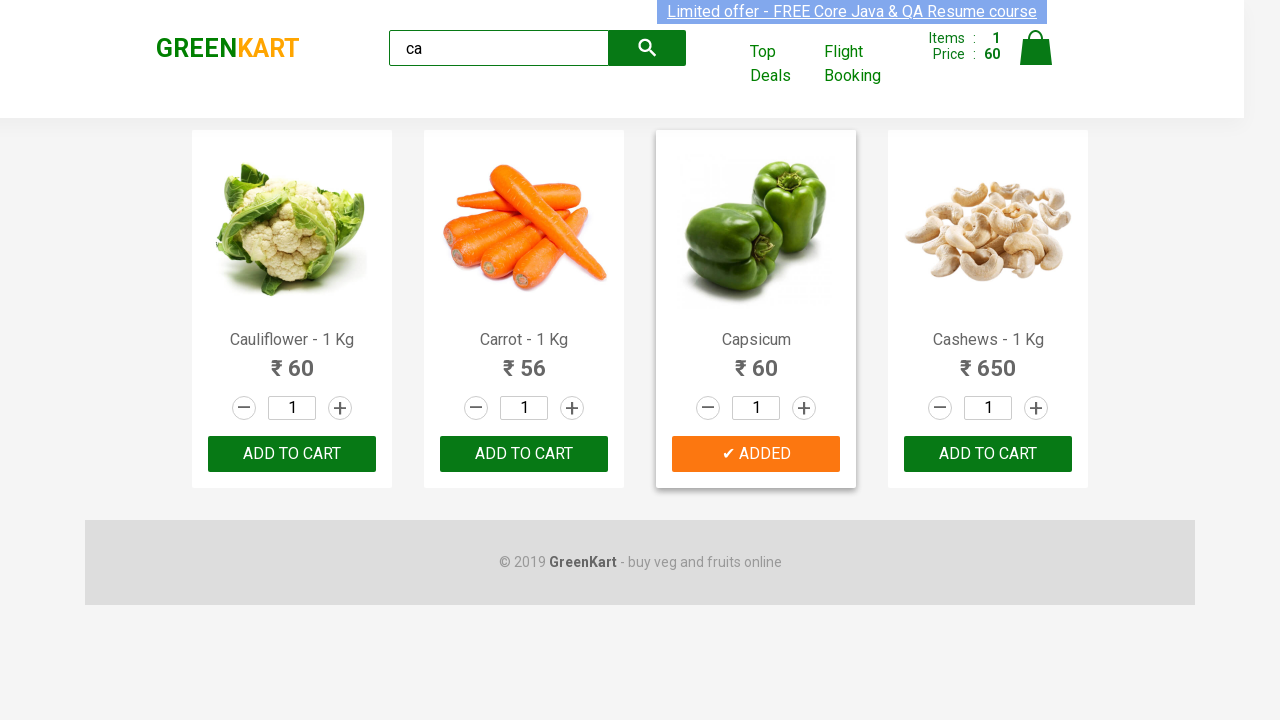

Retrieved product name: Carrot - 1 Kg
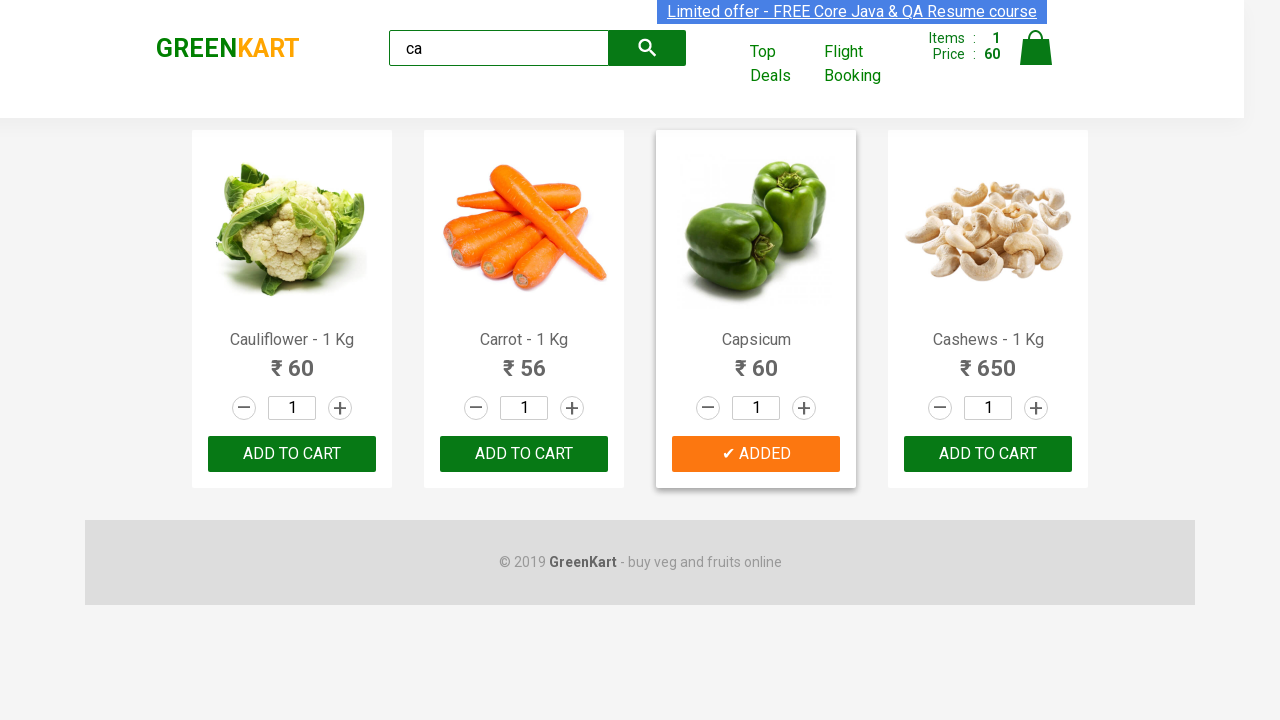

Retrieved product name: Capsicum
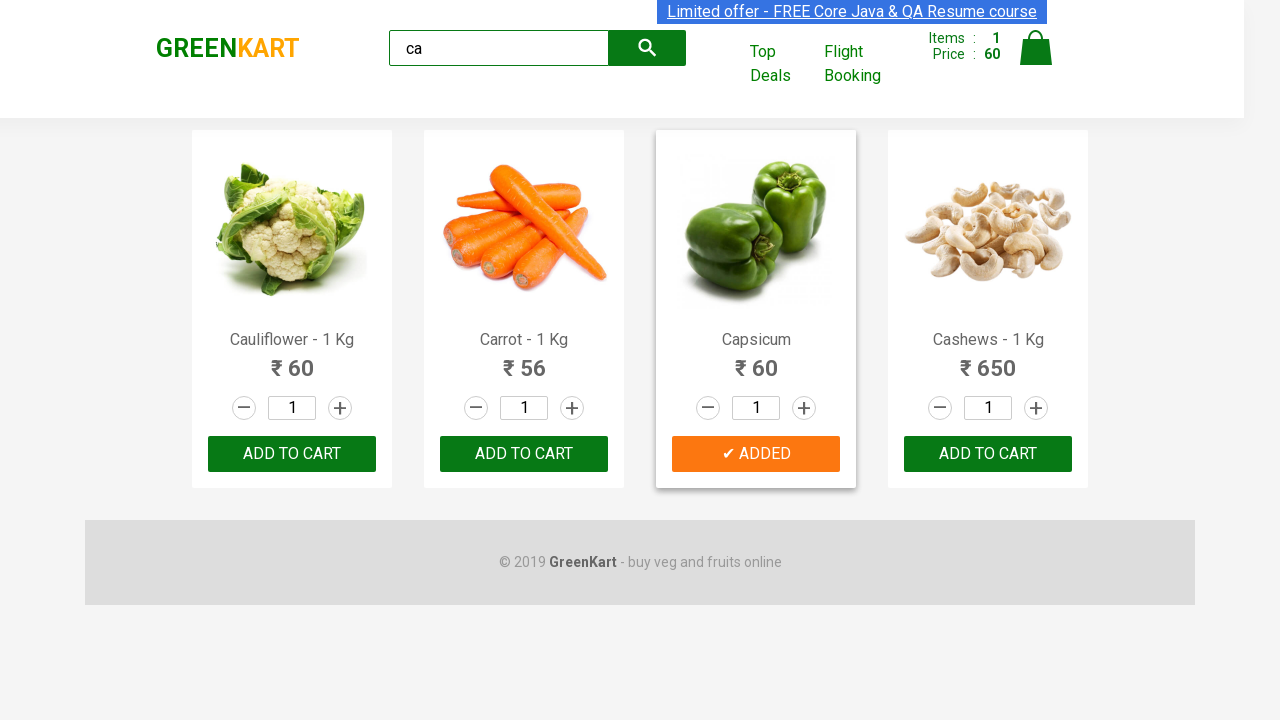

Retrieved product name: Cashews - 1 Kg
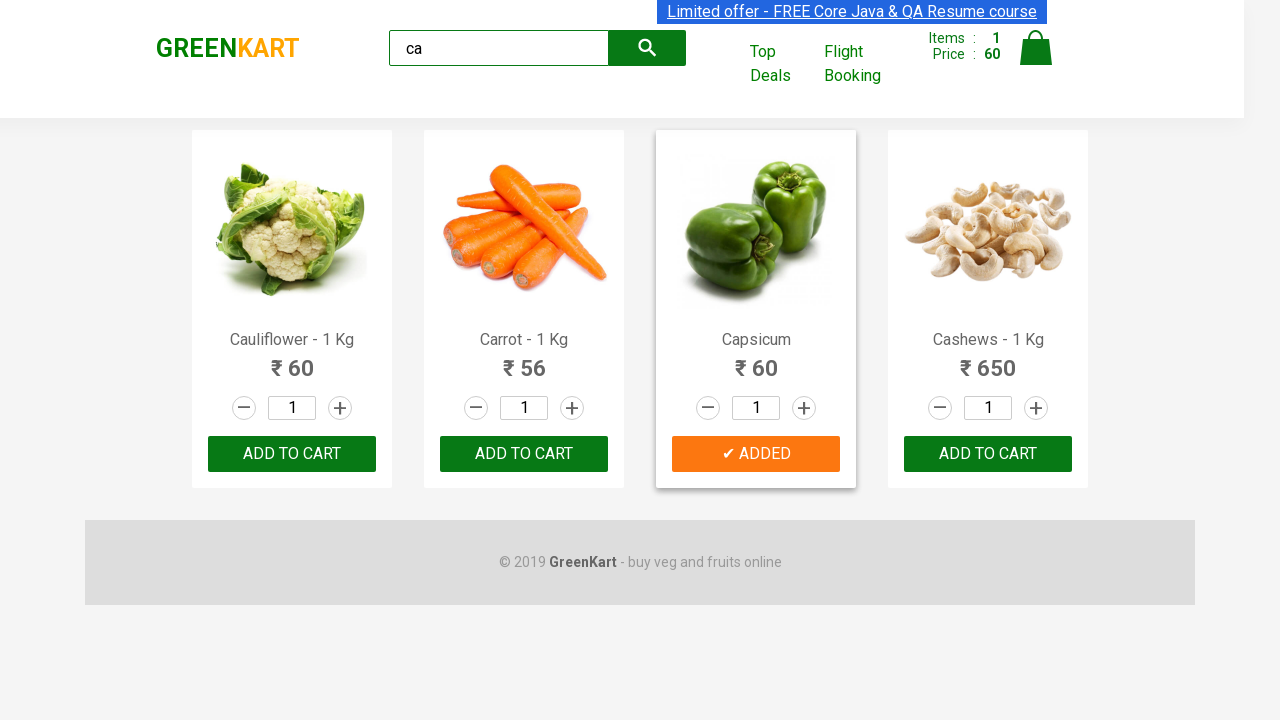

Clicked ADD TO CART button for Cashews product at (988, 454) on .products .product >> nth=3 >> button
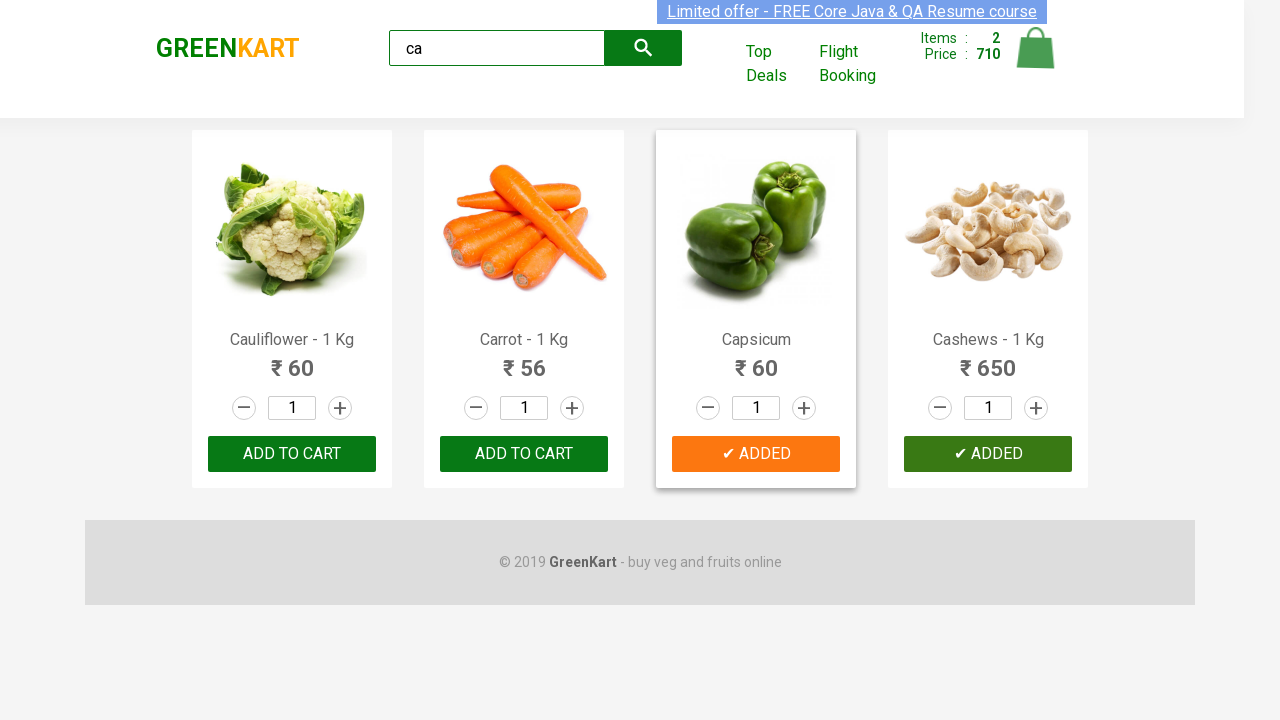

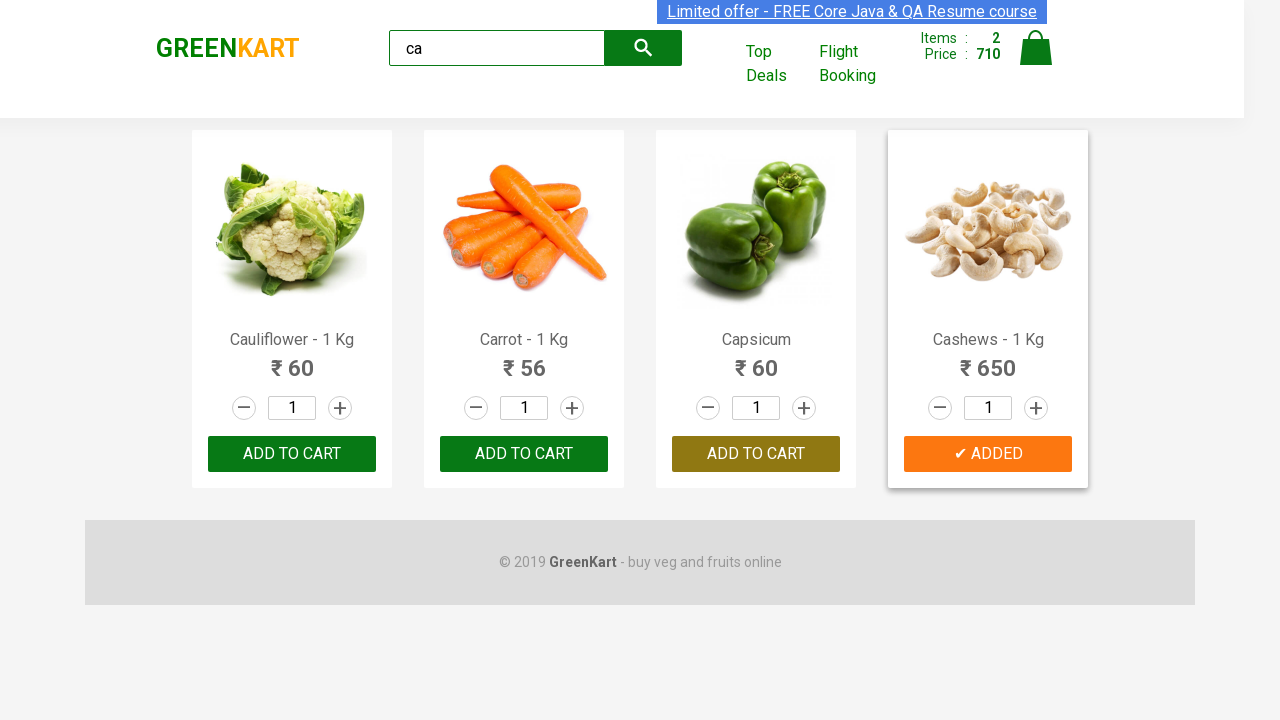